Tests a math exercise form by reading a value from the page, calculating the result using a mathematical formula (log of absolute value of 12 times sine), filling in the answer, checking a checkbox, selecting a radio button, and submitting the form.

Starting URL: http://suninjuly.github.io/math.html

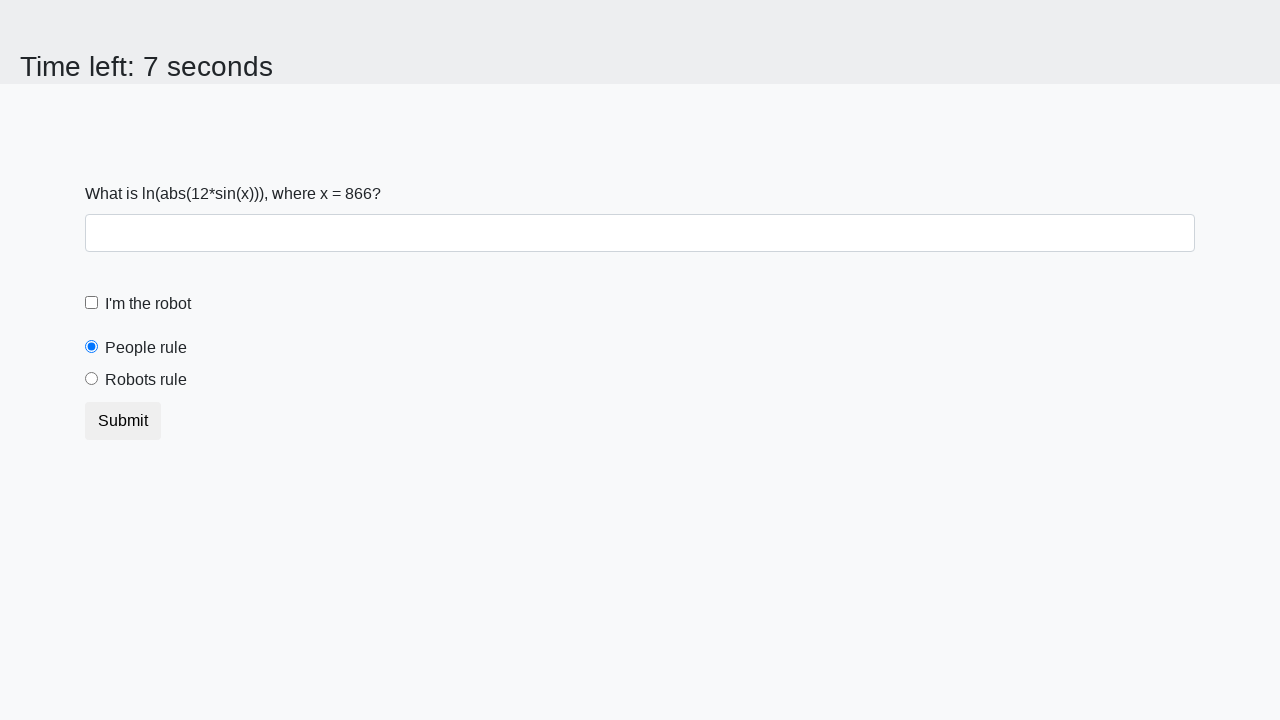

Located and read the x value from #input_value element
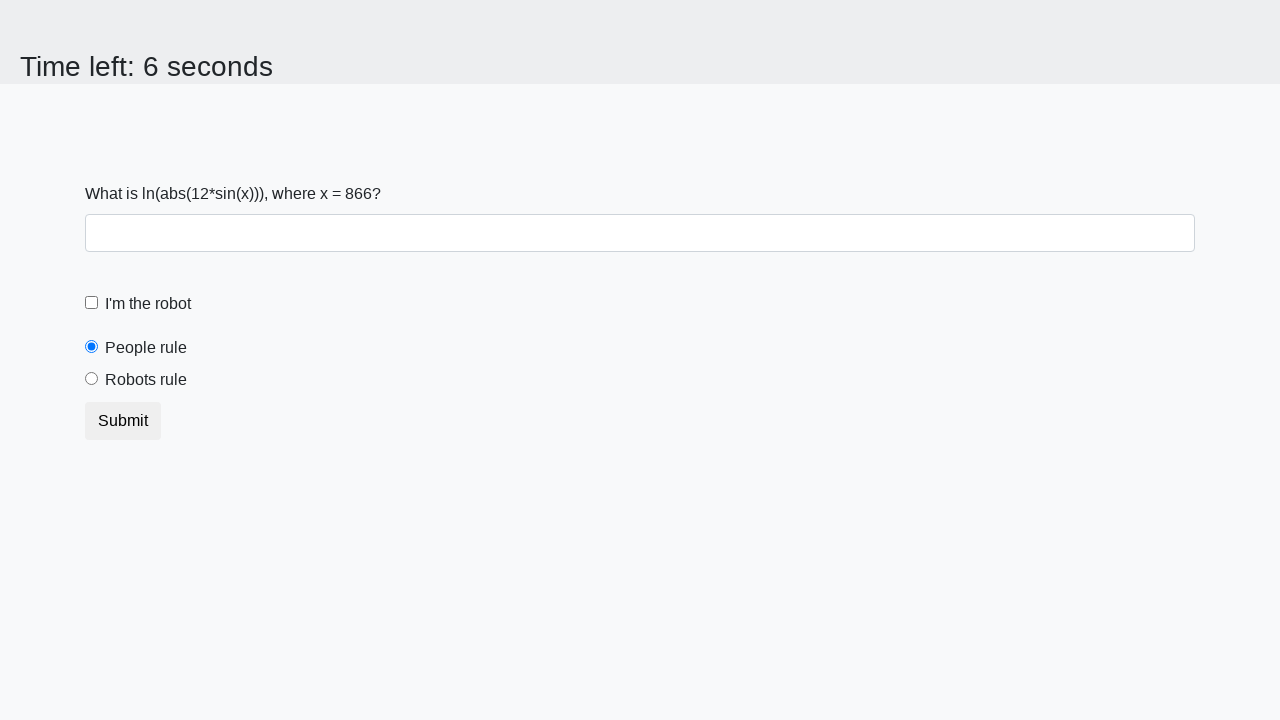

Calculated answer using formula ln(|12*sin(x)|): 2.3590669508477973
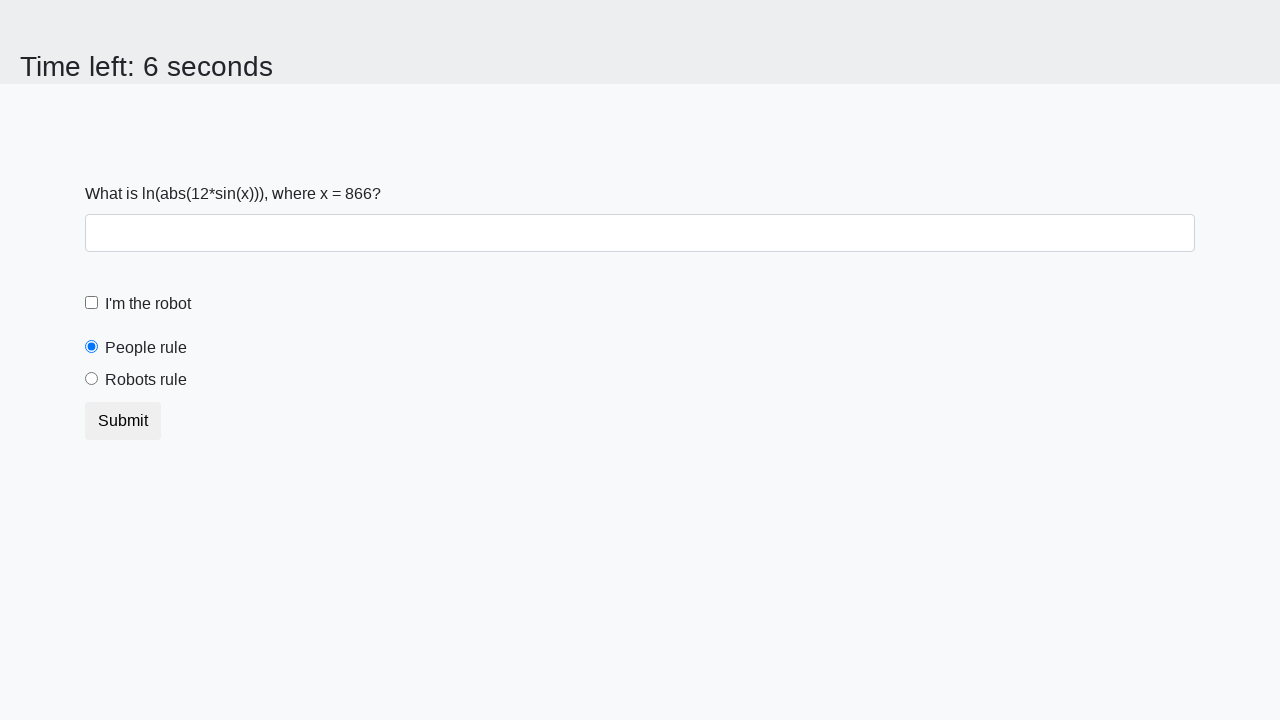

Filled answer field with calculated value: 2.3590669508477973 on #answer
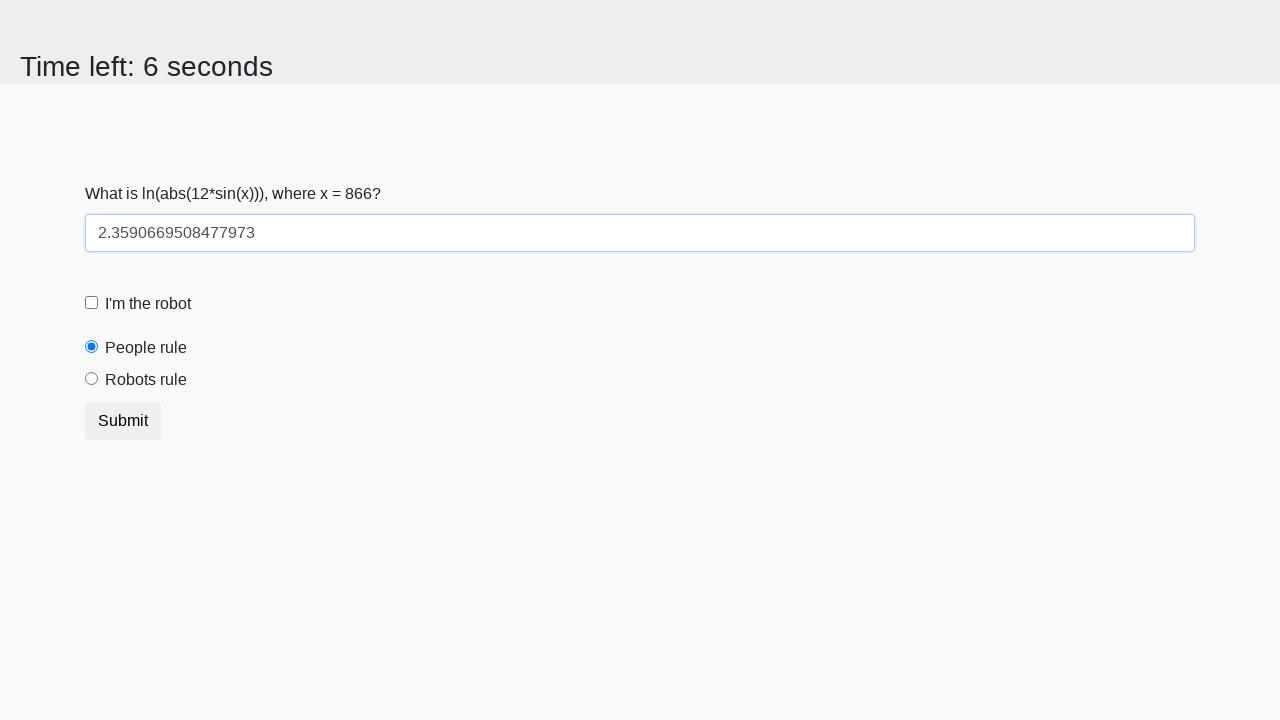

Clicked the robot checkbox at (92, 303) on #robotCheckbox
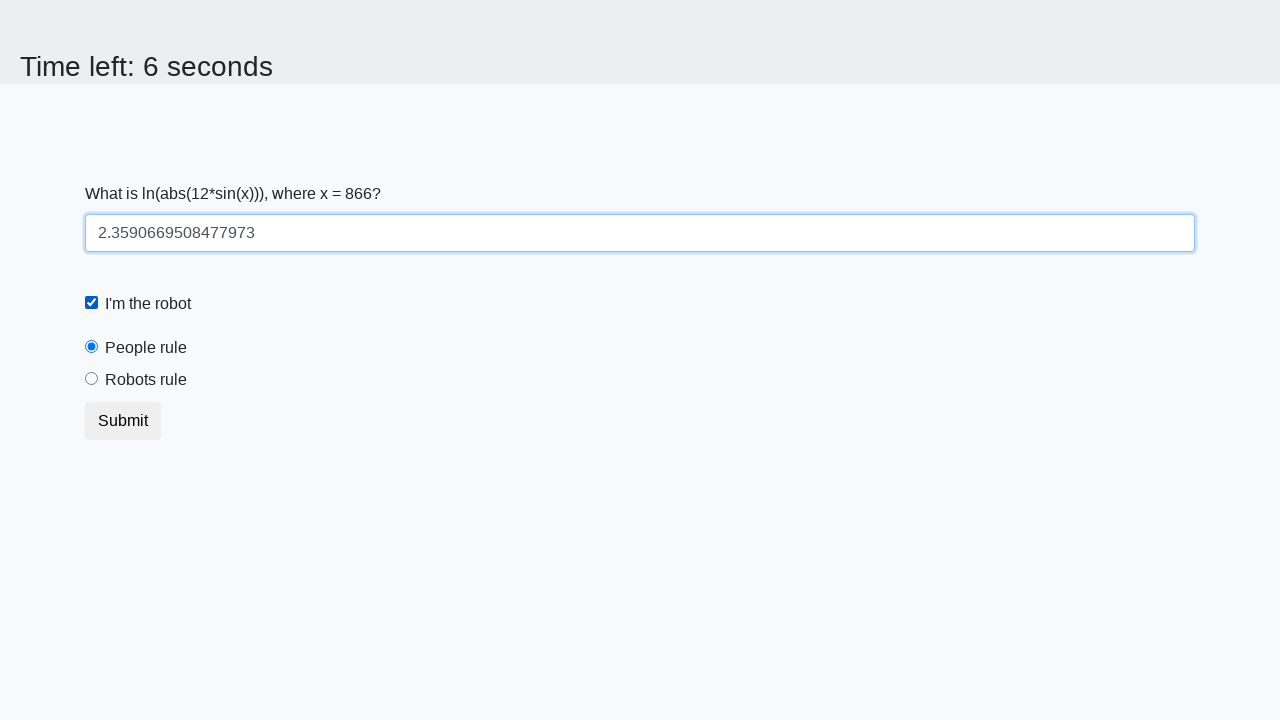

Selected the 'robots rule' radio button at (92, 379) on #robotsRule
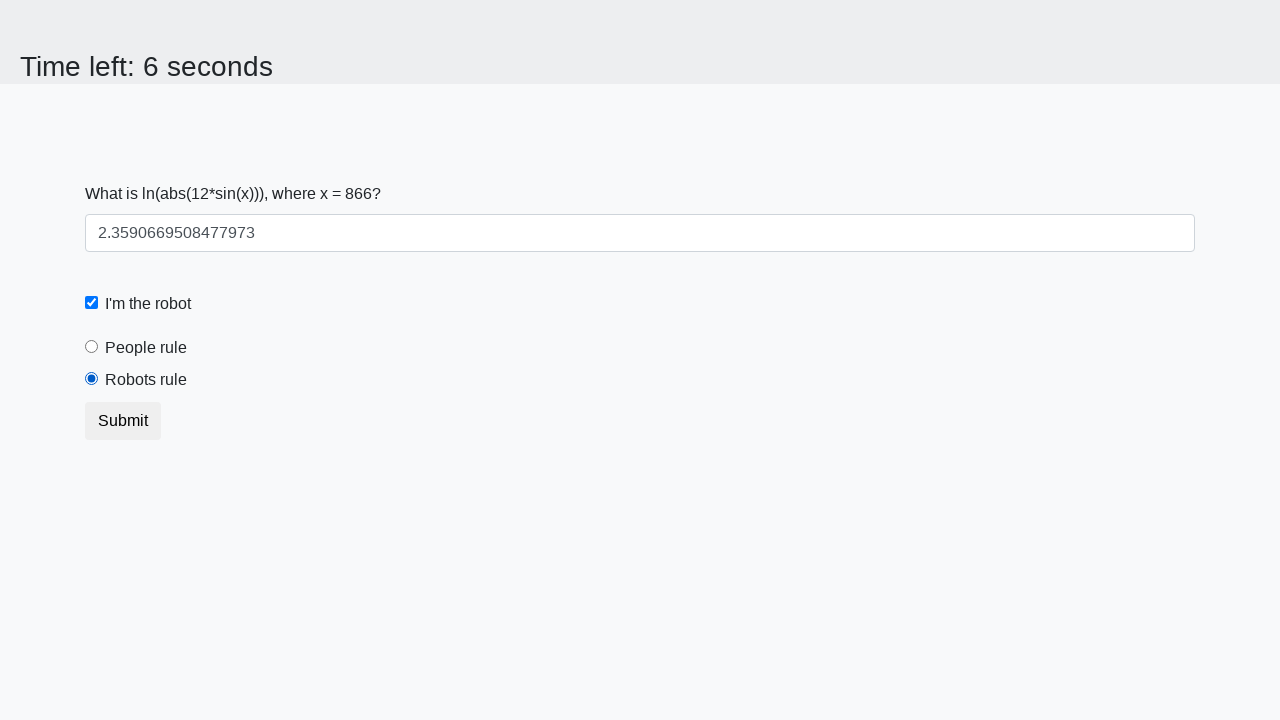

Clicked the submit button to submit the form at (123, 421) on button.btn
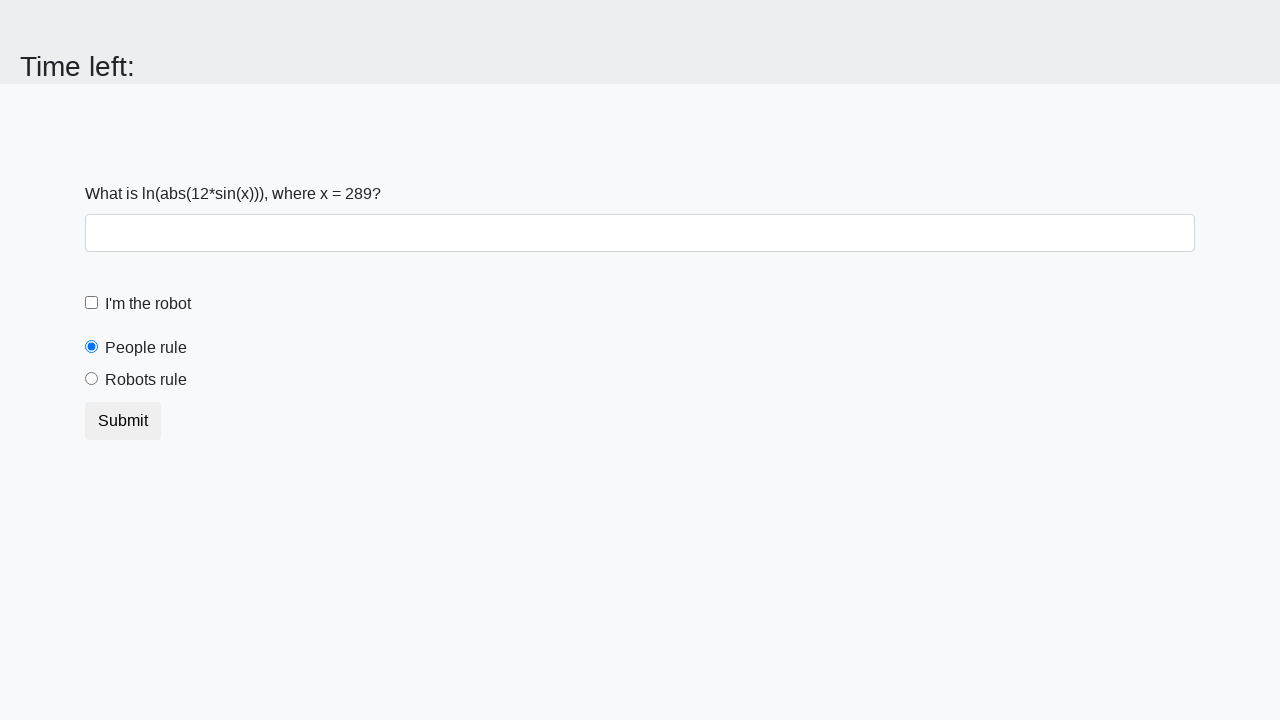

Waited 1 second for form processing
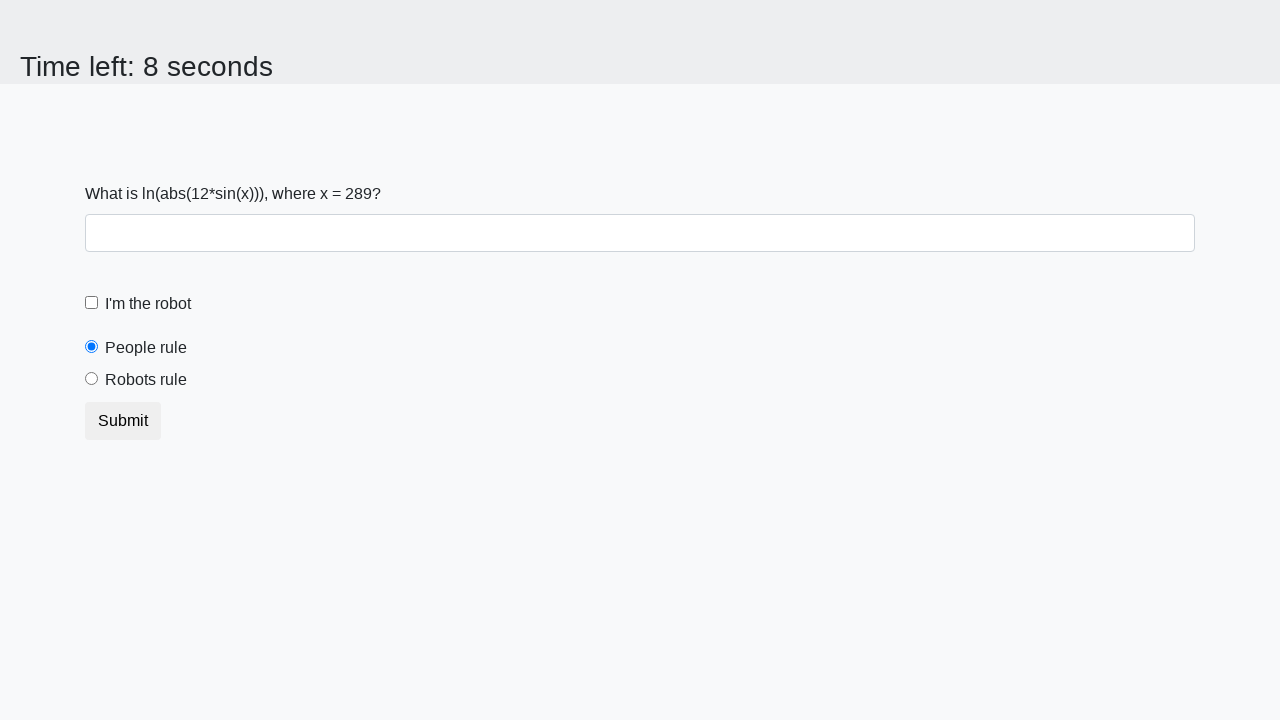

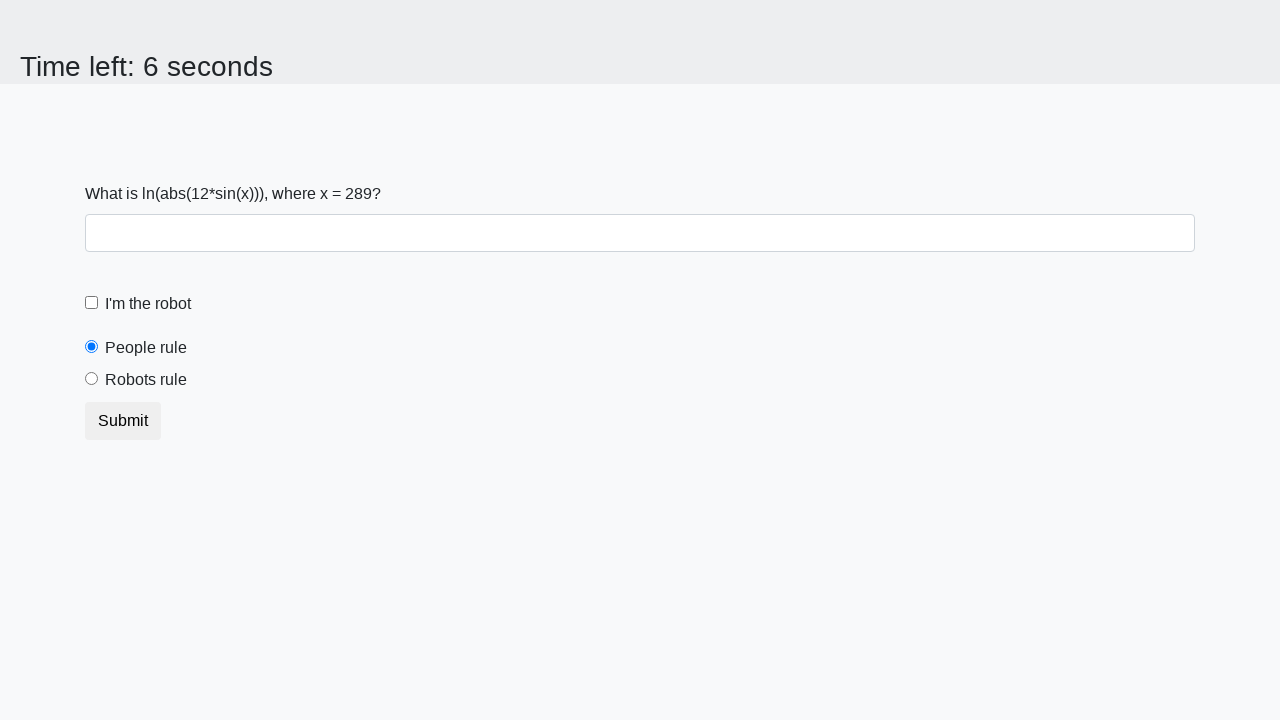